Tests the library book search functionality by entering a search term, submitting the search, and clicking on preview links to expand book details.

Starting URL: https://nsulib.nsu.ac.kr/

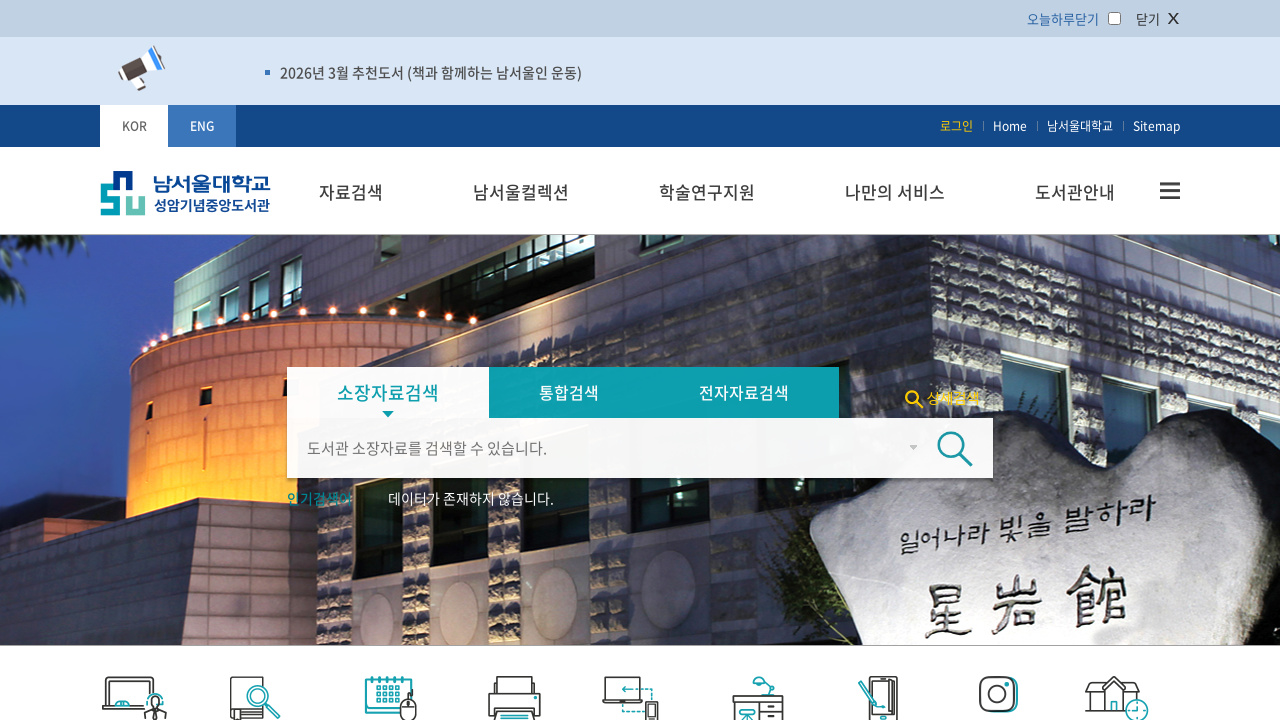

Filled search box with '파이썬' (Python) on #type1q
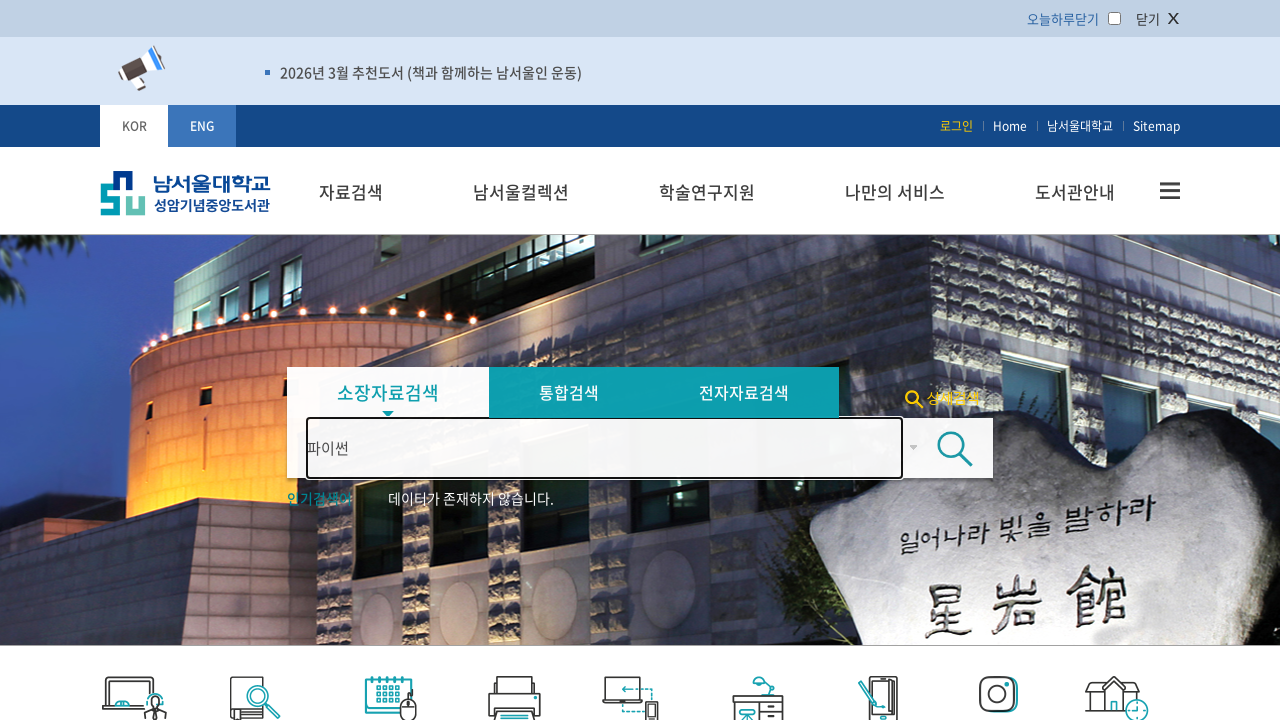

Submitted search by pressing Enter on #type1q
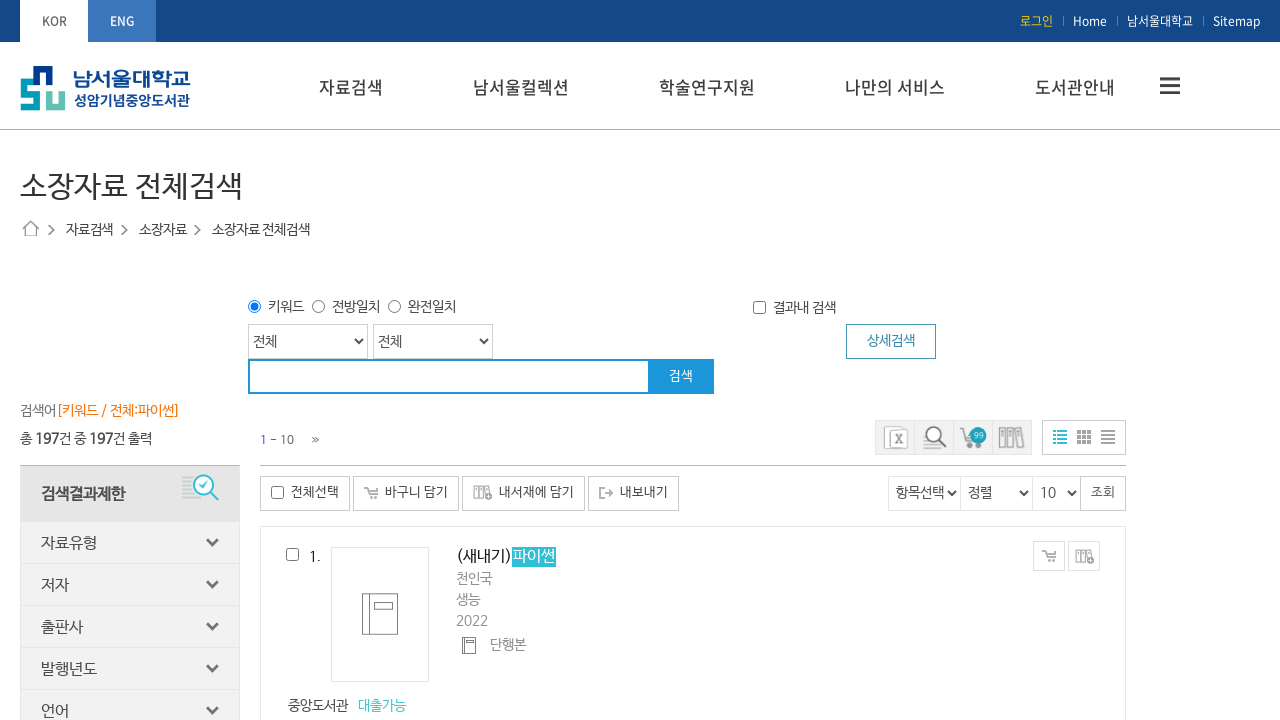

Search results loaded
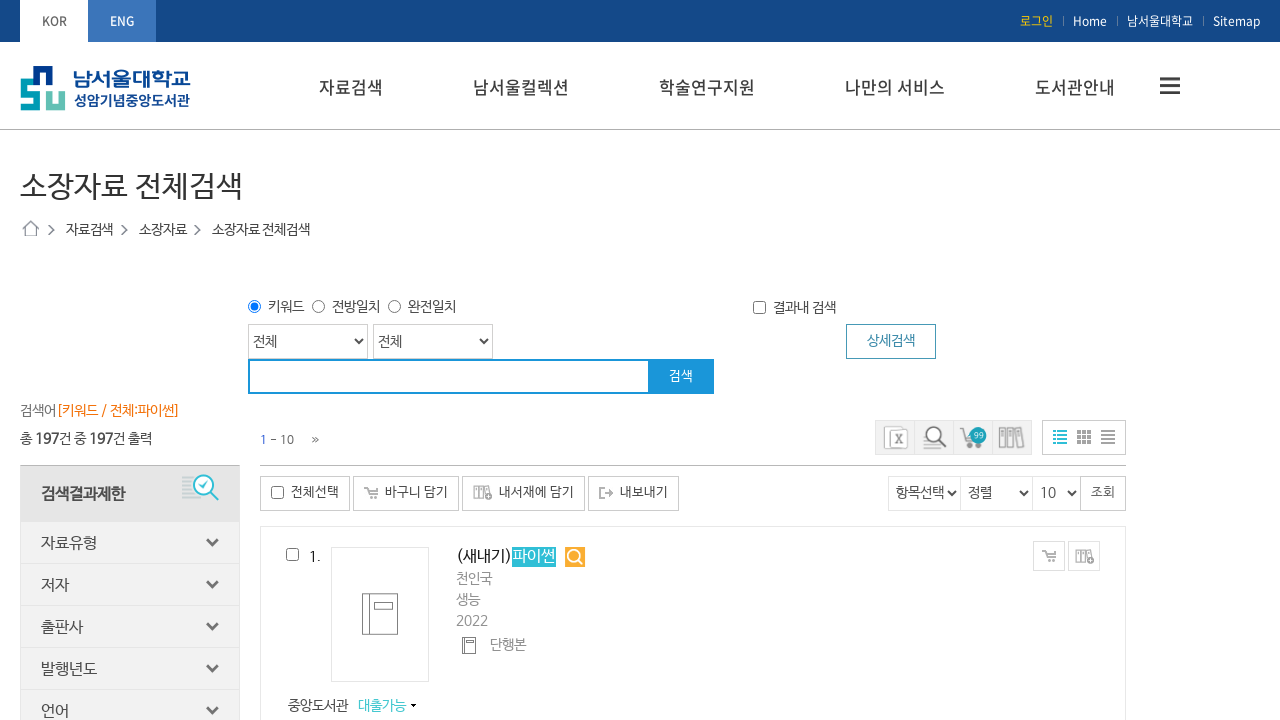

Clicked preview link 1 to expand book details at (352, 706) on a[href*="#previewLocation"] >> nth=0
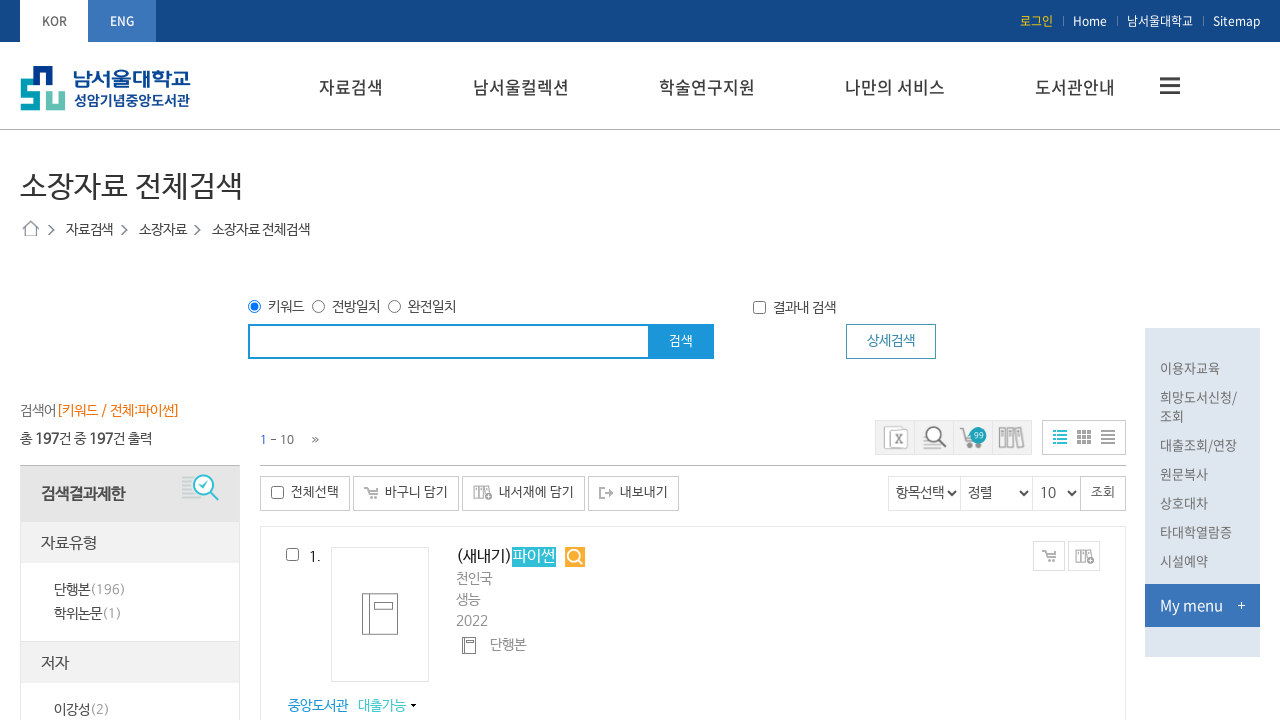

Clicked preview link 2 to expand book details at (352, 361) on a[href*="#previewLocation"] >> nth=1
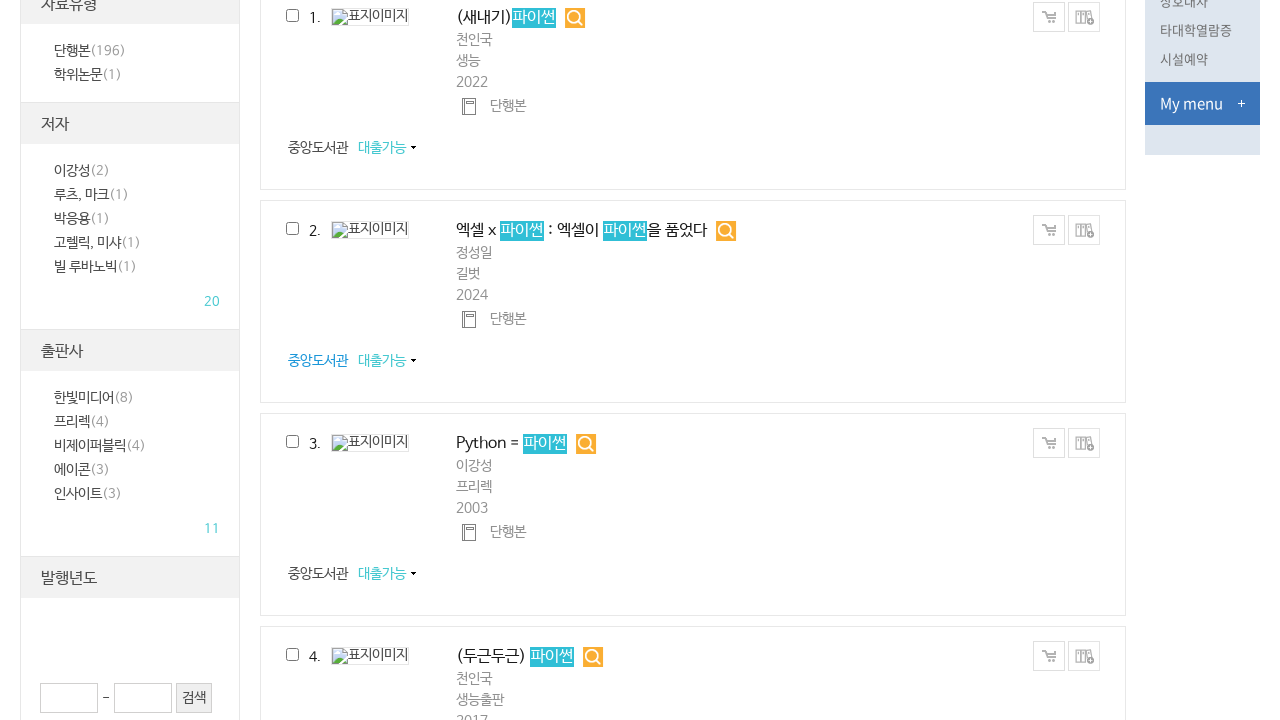

Clicked preview link 3 to expand book details at (352, 574) on a[href*="#previewLocation"] >> nth=2
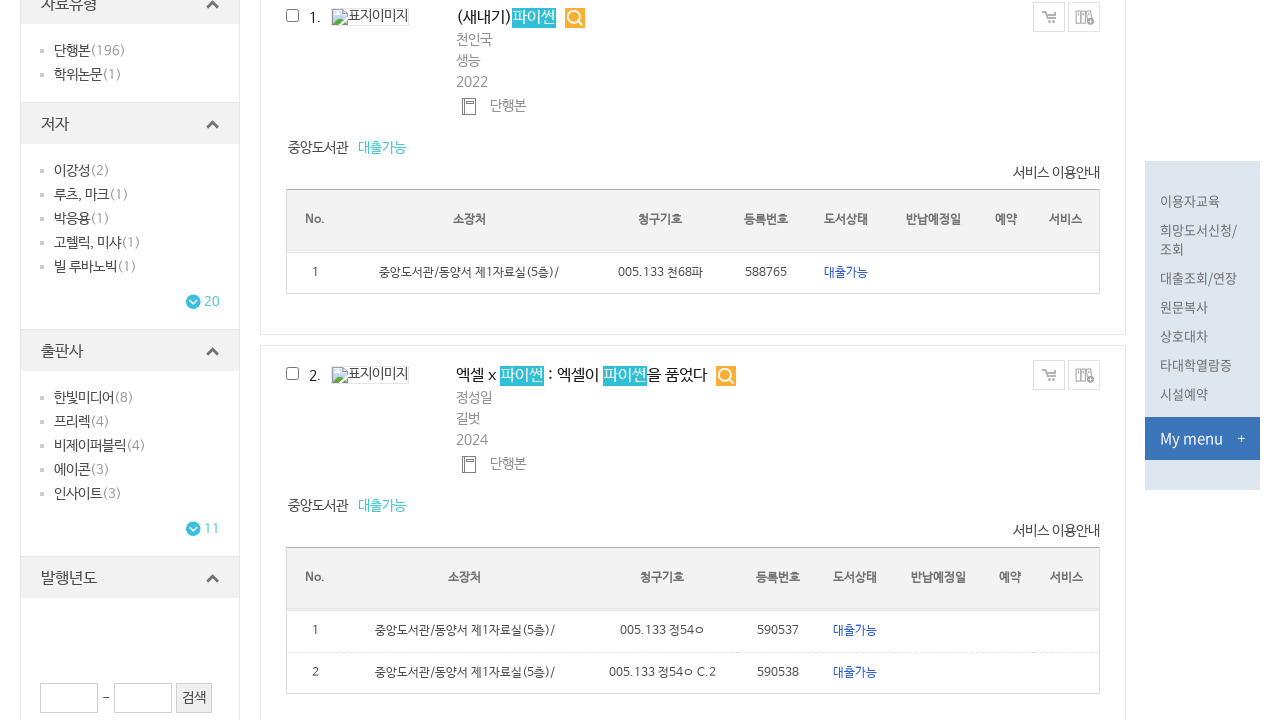

Clicked preview link 4 to expand book details at (352, 709) on a[href*="#previewLocation"] >> nth=3
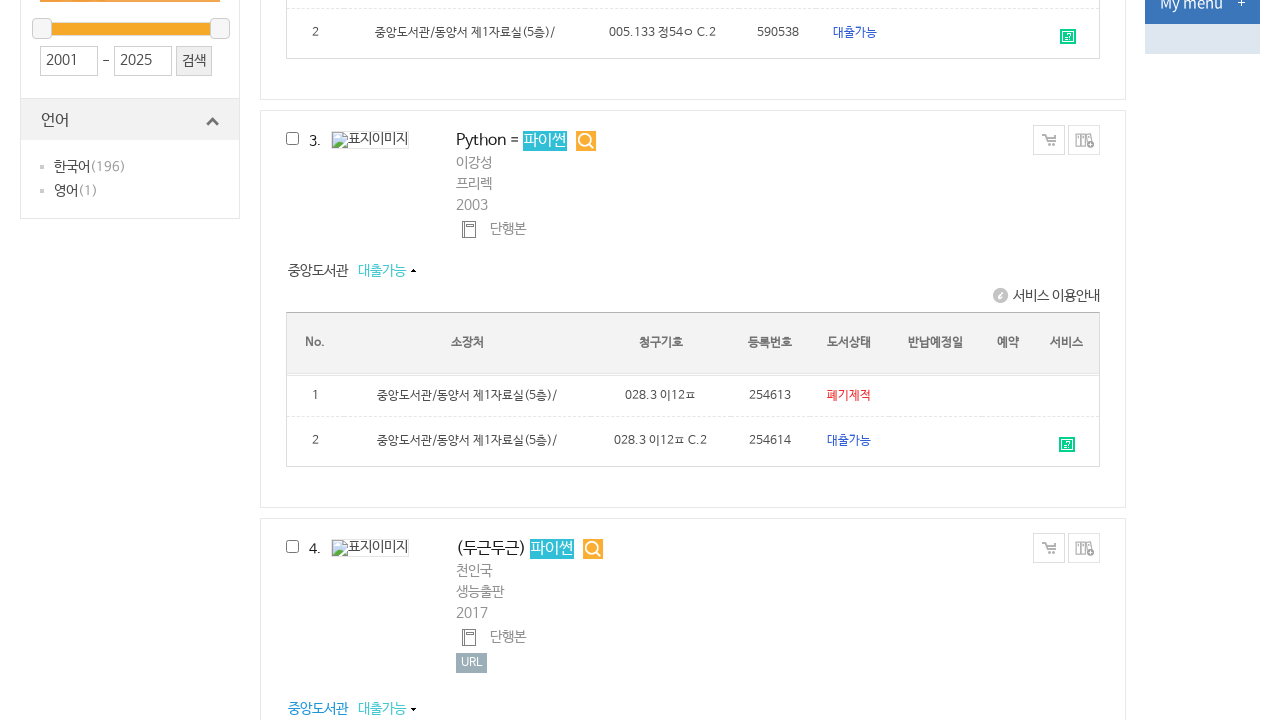

Waited 2 seconds for expanded content to load
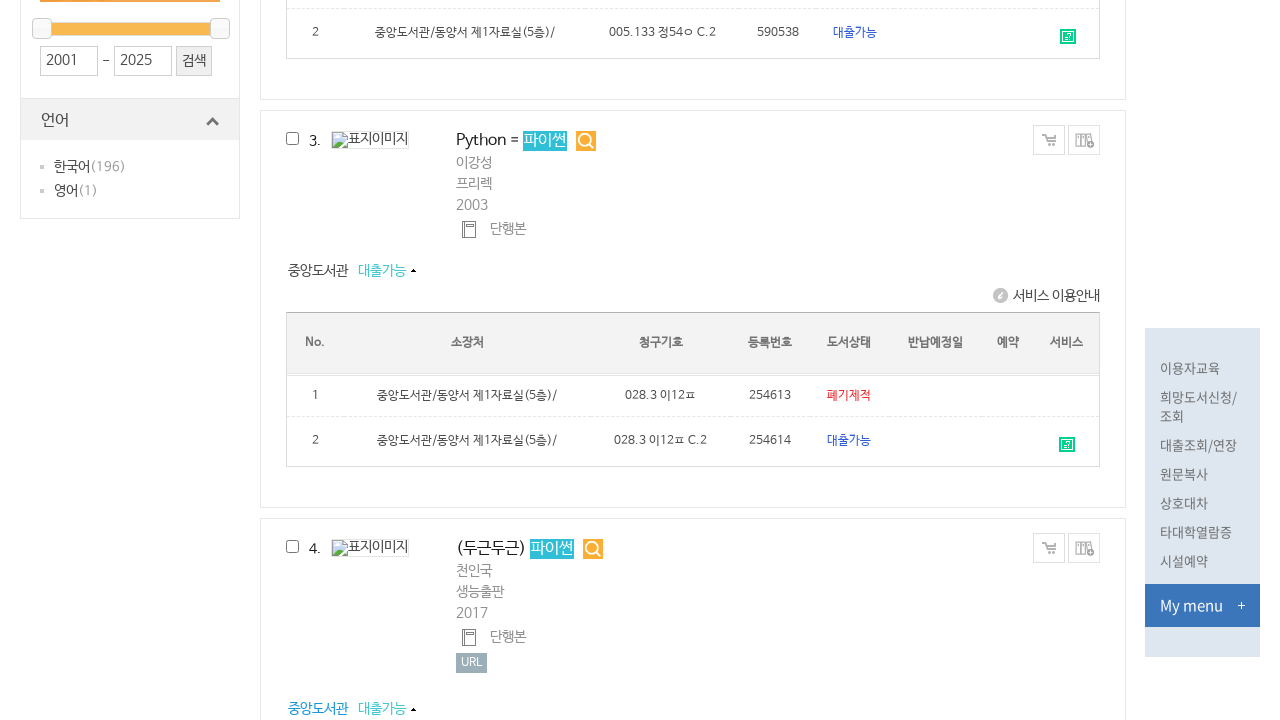

Verified book items are displayed in result list
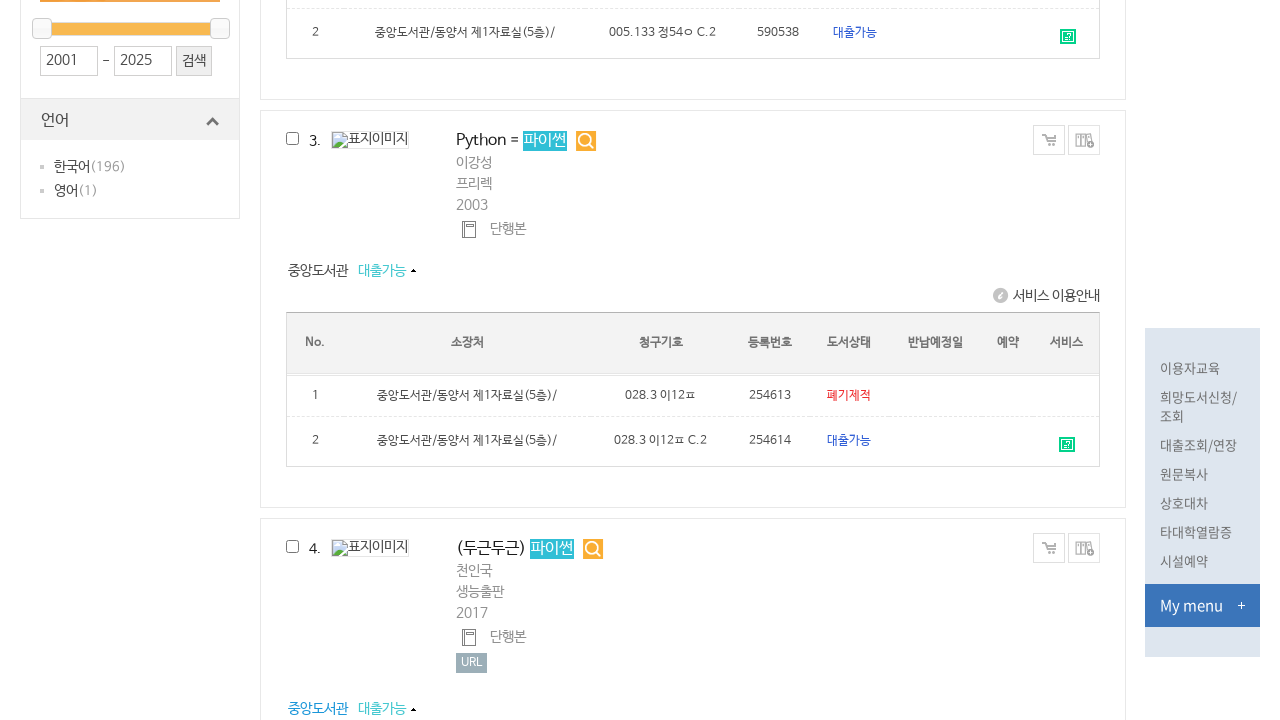

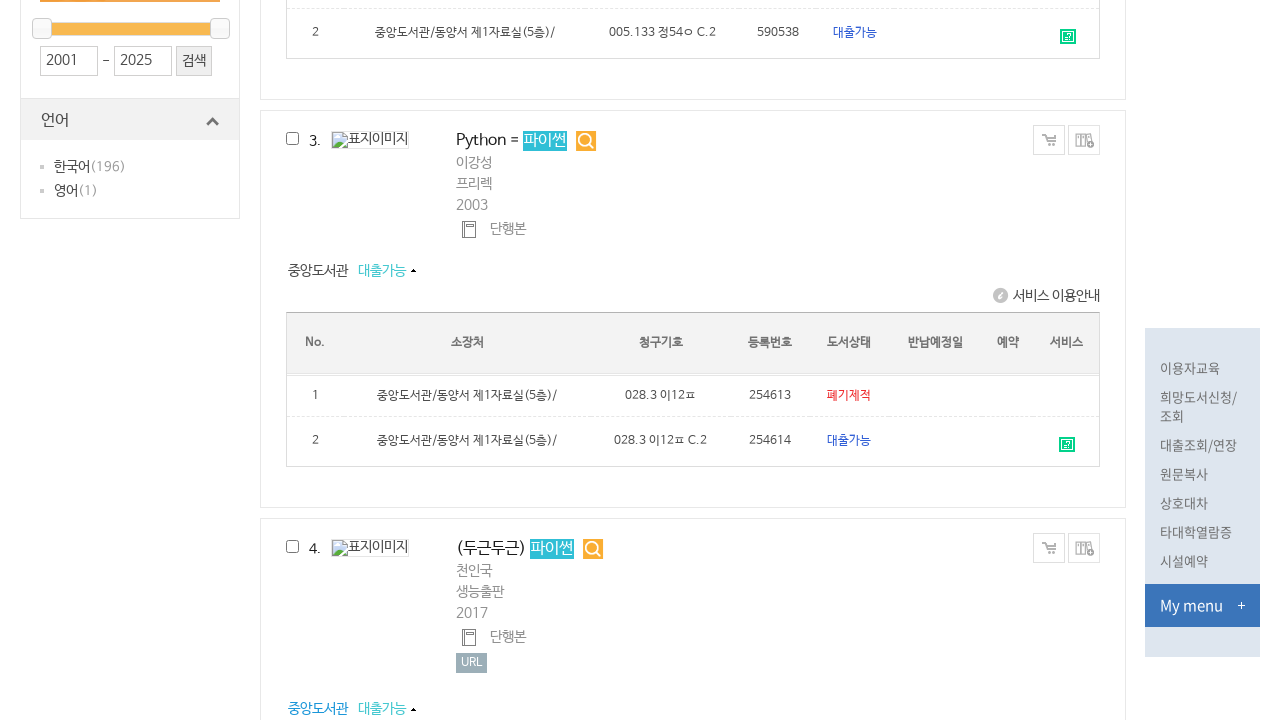